Tests opening a new tab by clicking on the "Open Tab" link on the Rahul Shetty Academy Automation Practice page

Starting URL: https://rahulshettyacademy.com/AutomationPractice/

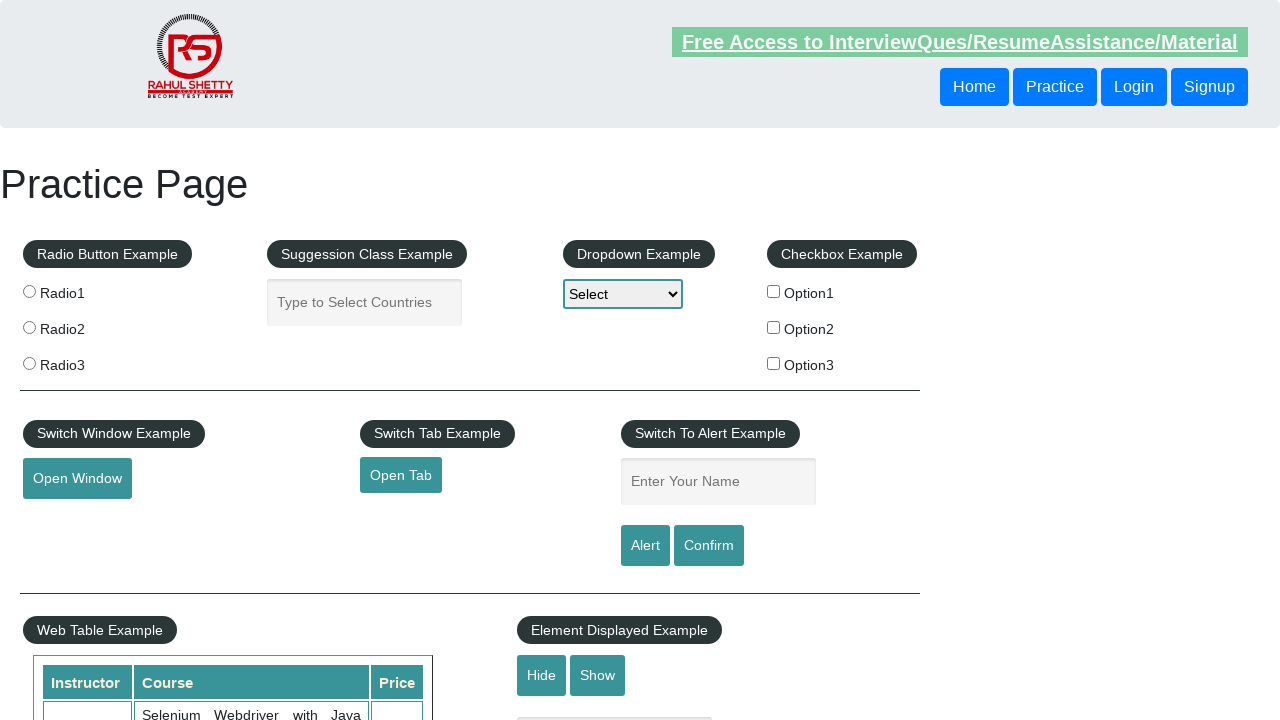

Navigated to Rahul Shetty Academy Automation Practice page
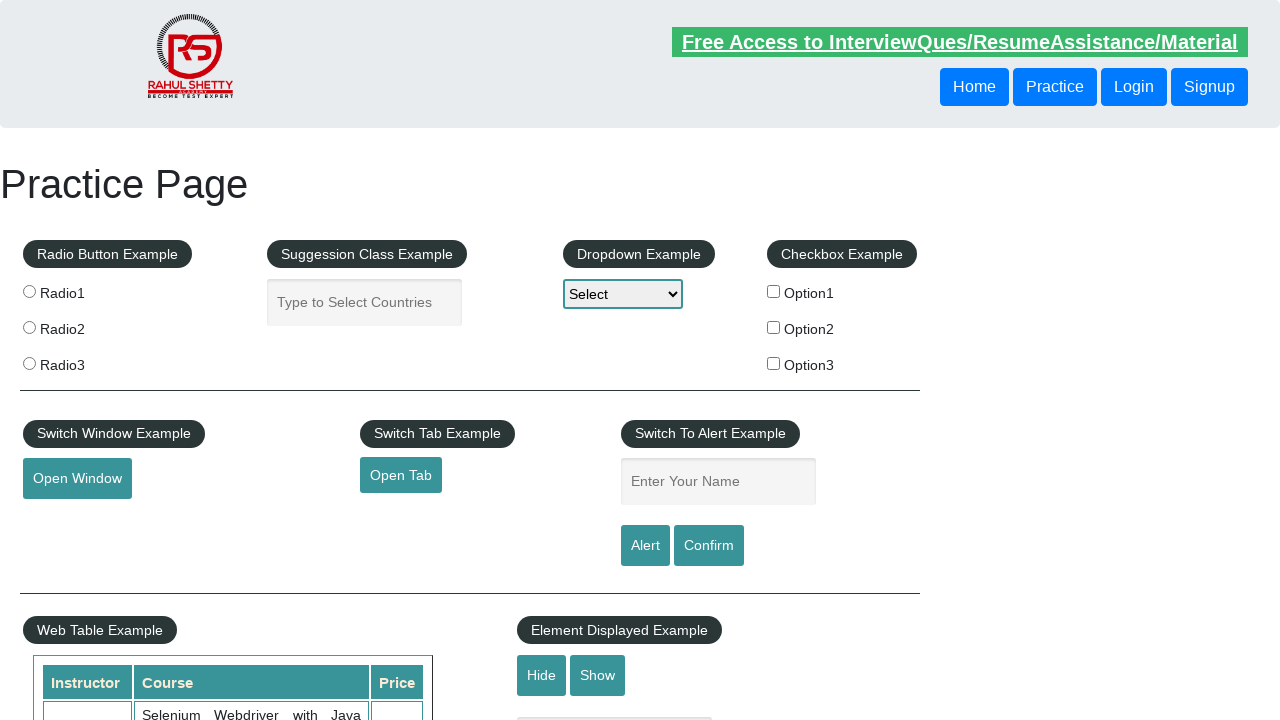

Clicked the 'Open Tab' link at (401, 475) on a#opentab
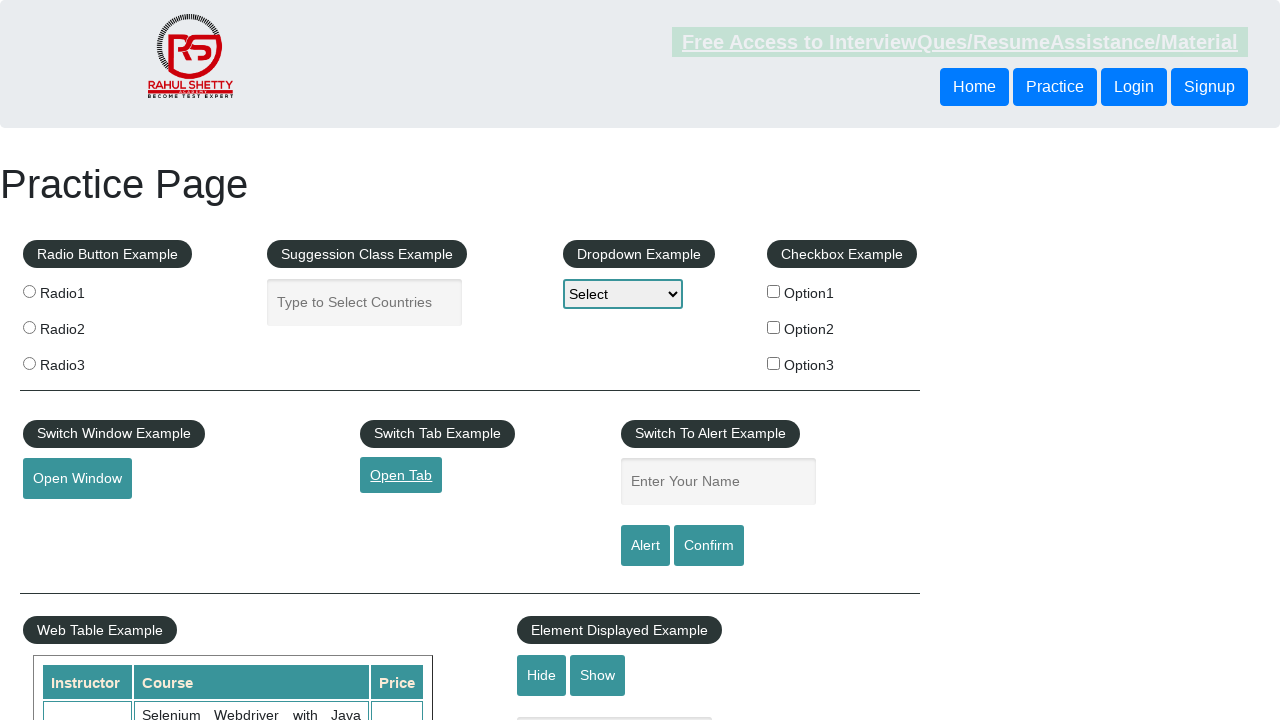

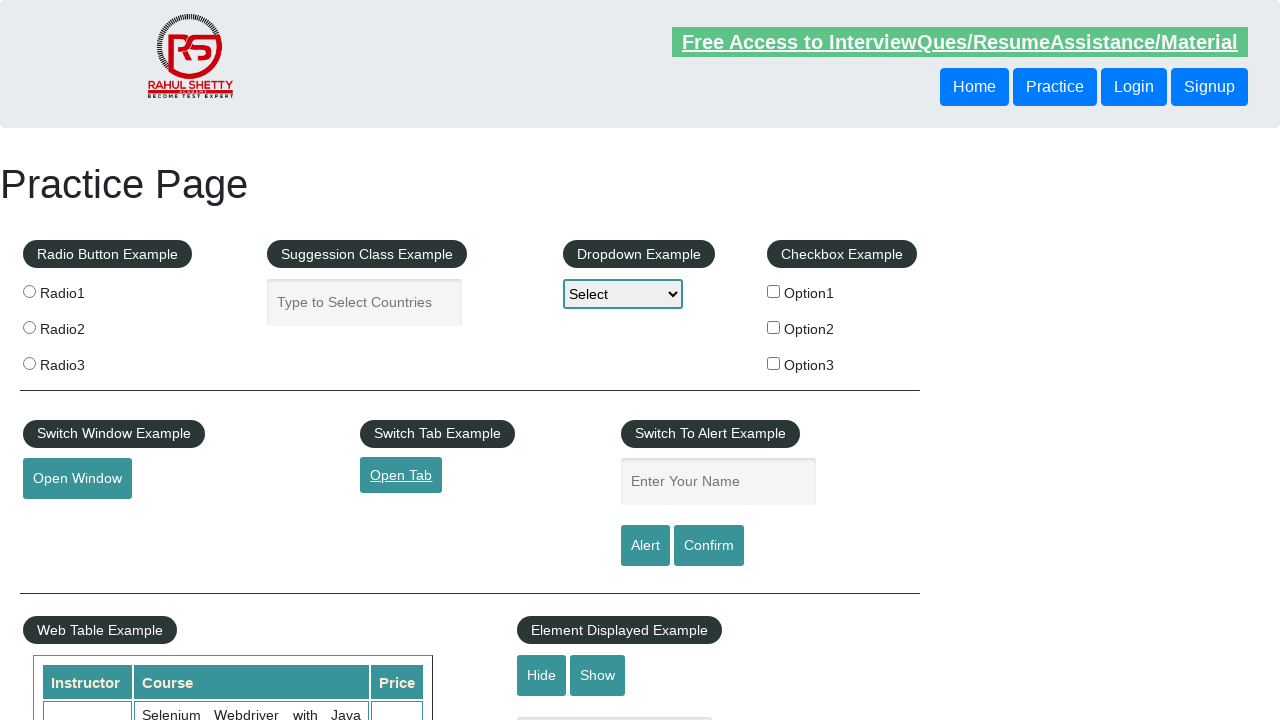